Tests page scrolling functionality by scrolling down and up on a travel companions page

Starting URL: https://www.path2usa.com/travel-companions

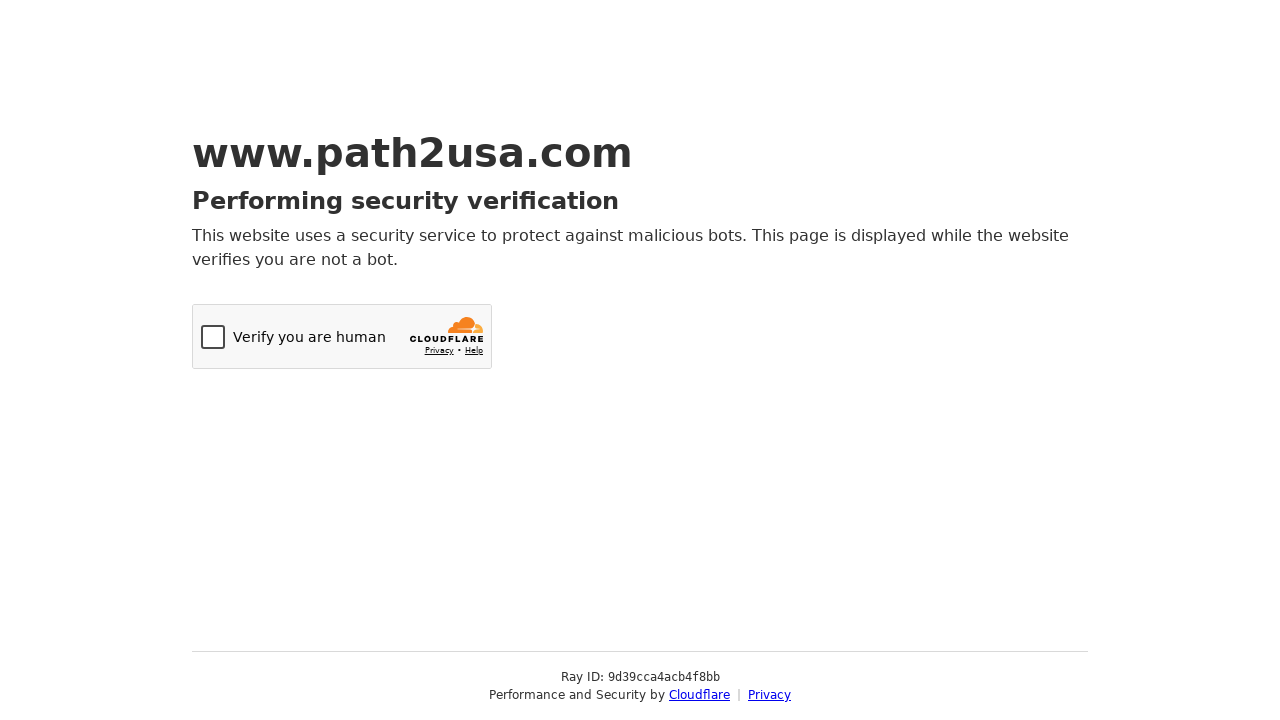

Navigated to travel companions page
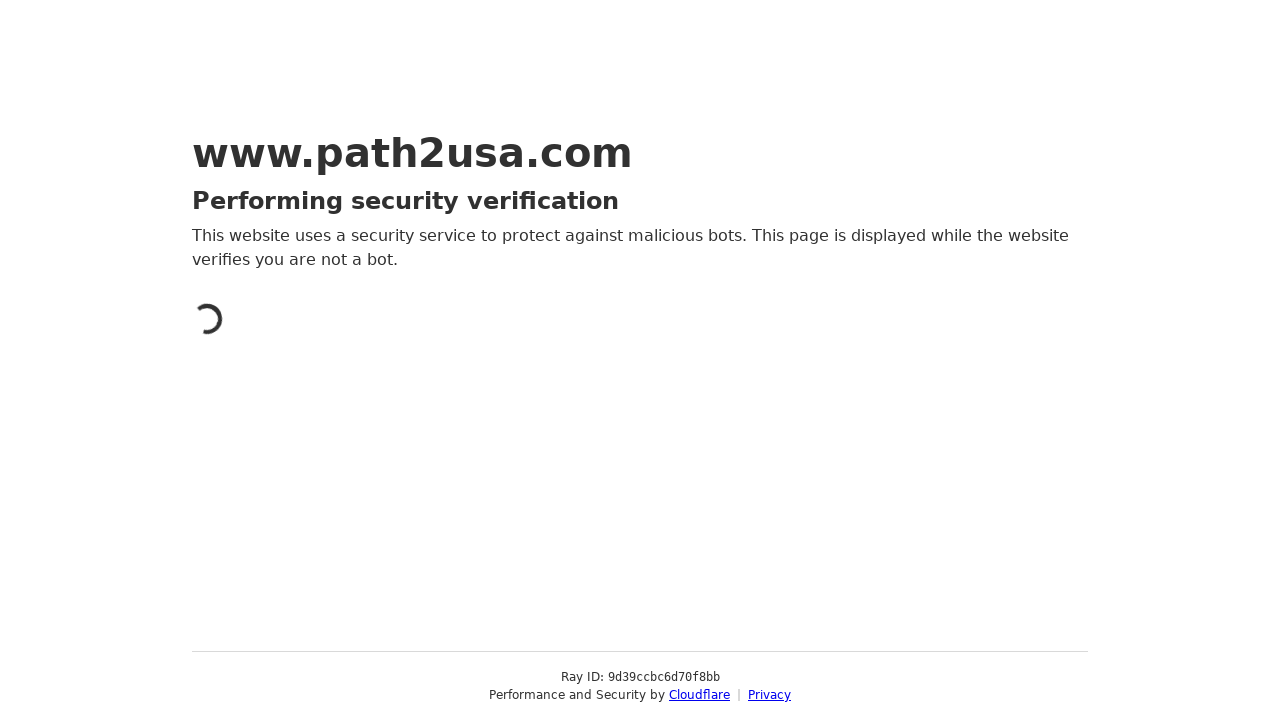

Scrolled down the page by 600 pixels
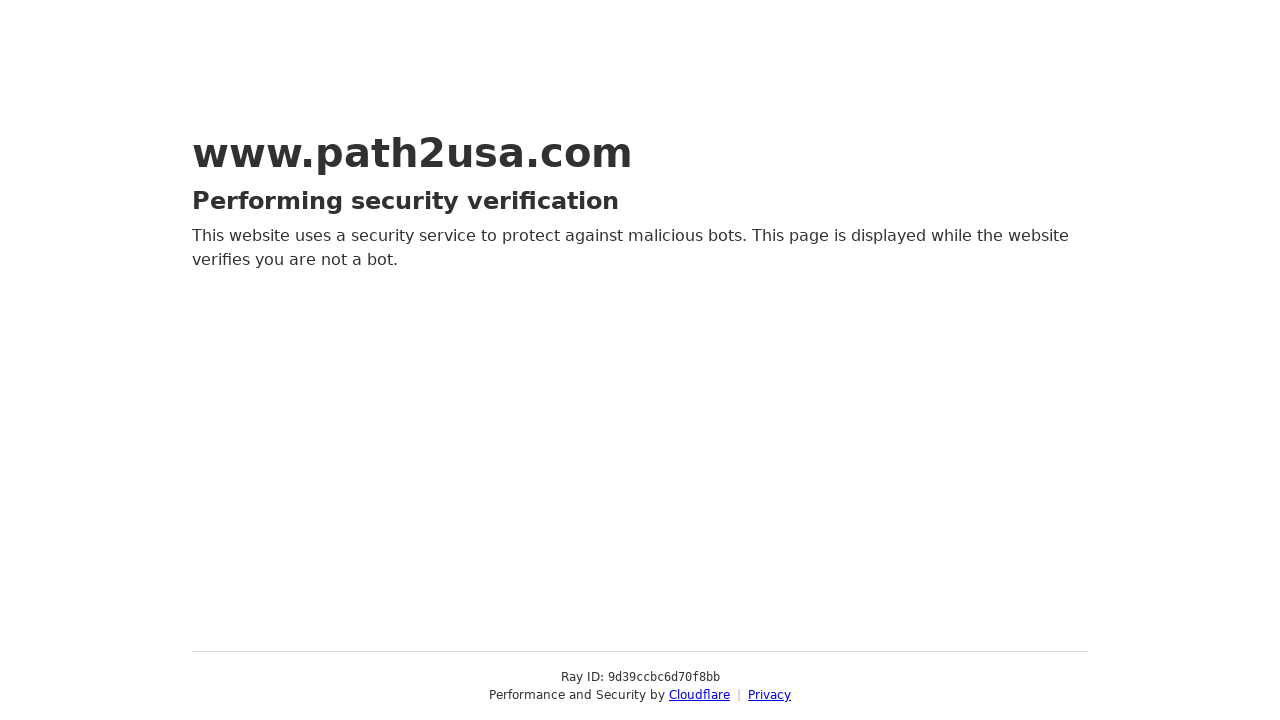

Waited 2 seconds for scroll animation to complete
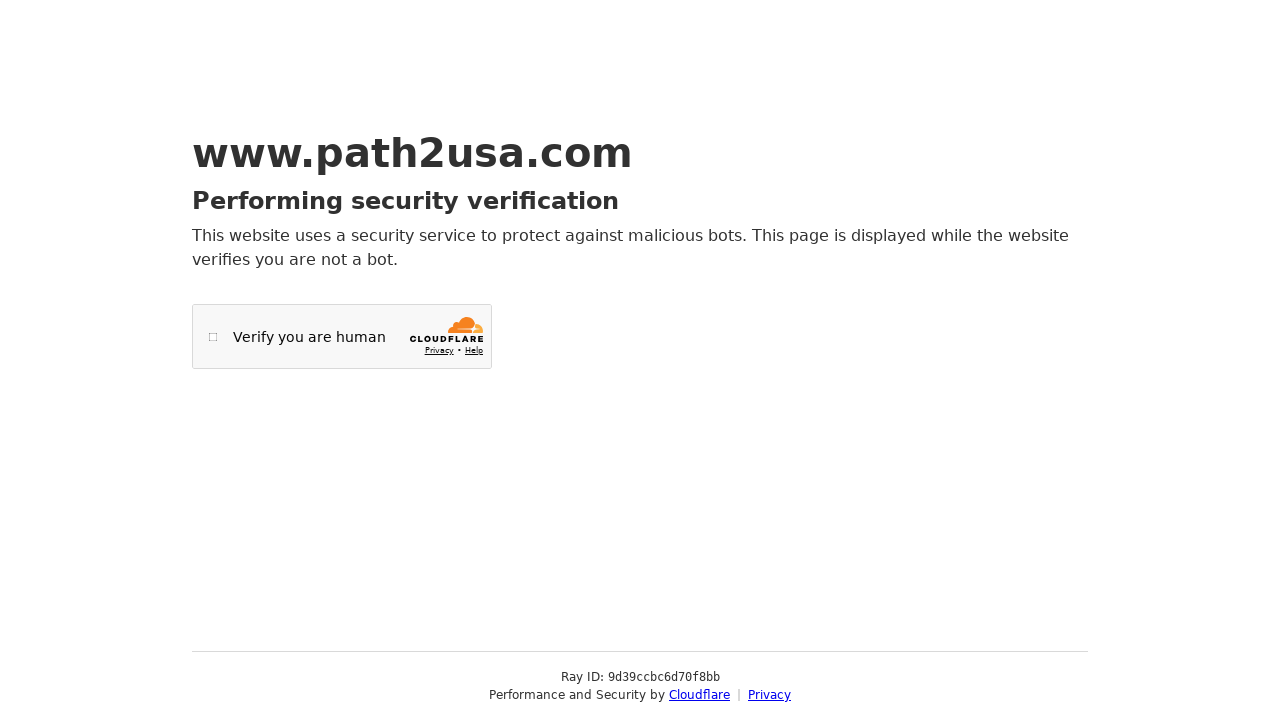

Scrolled up the page by 600 pixels
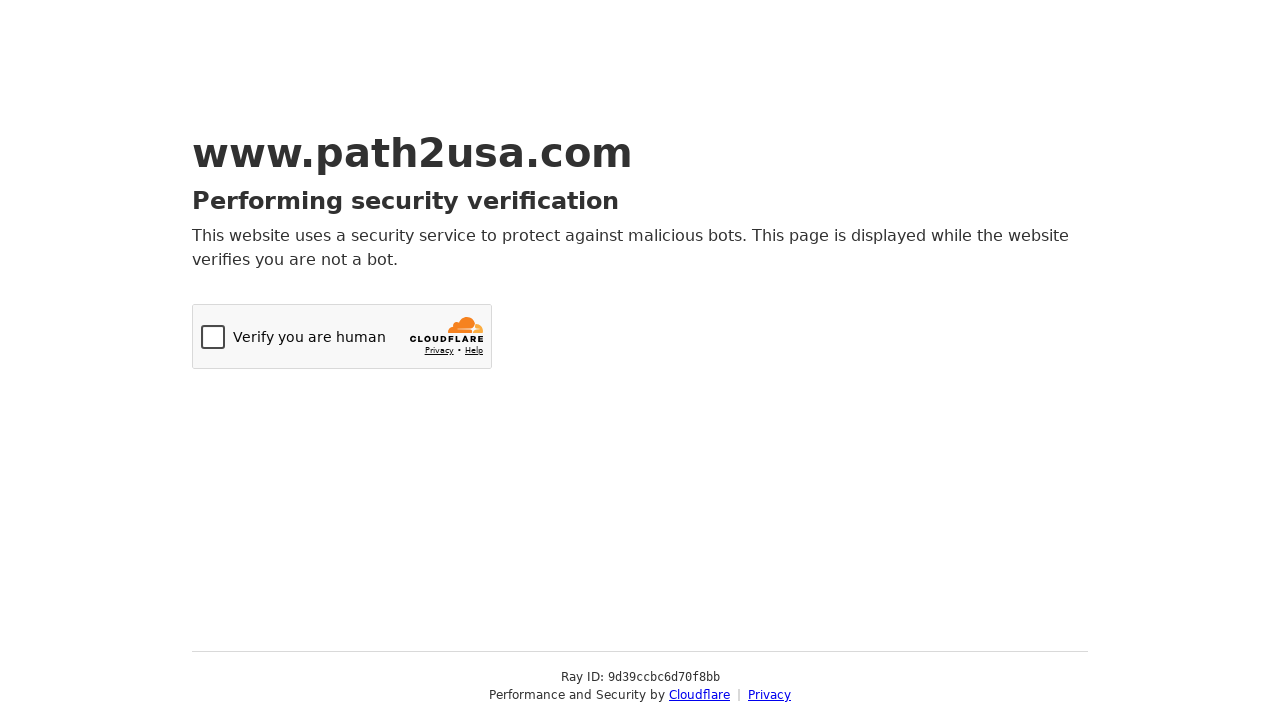

Waited 2 seconds for scroll animation to complete
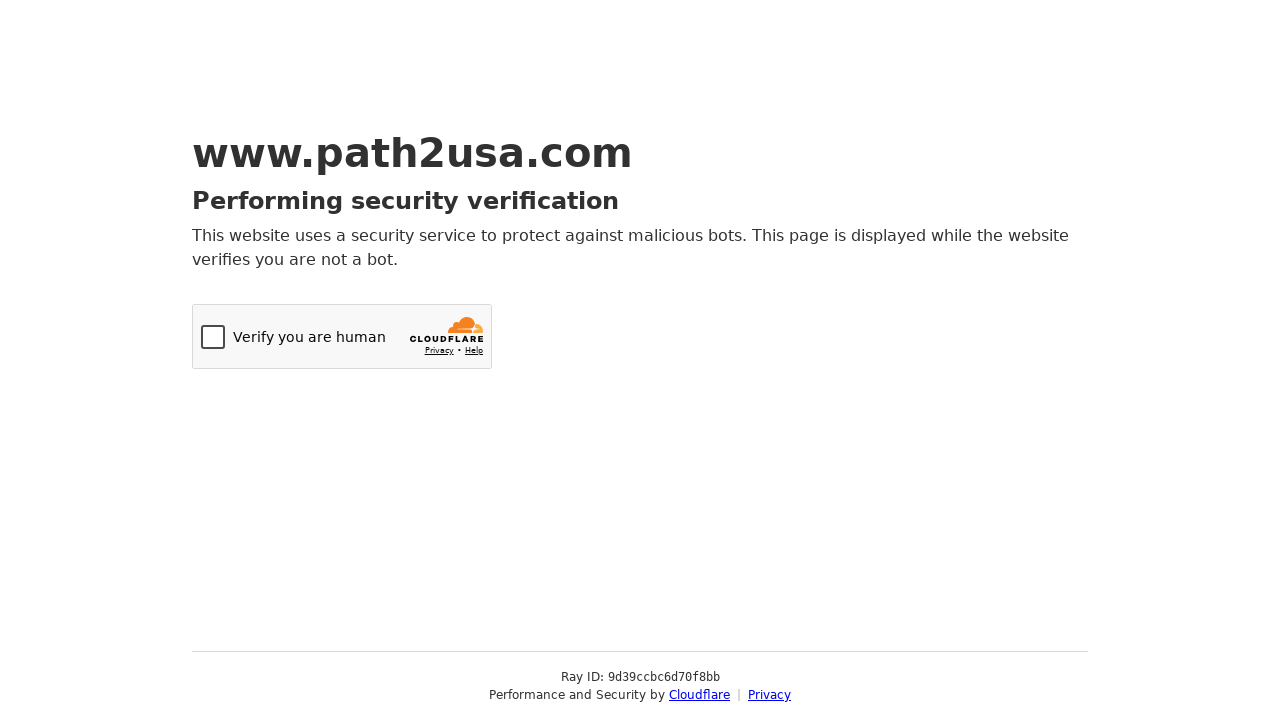

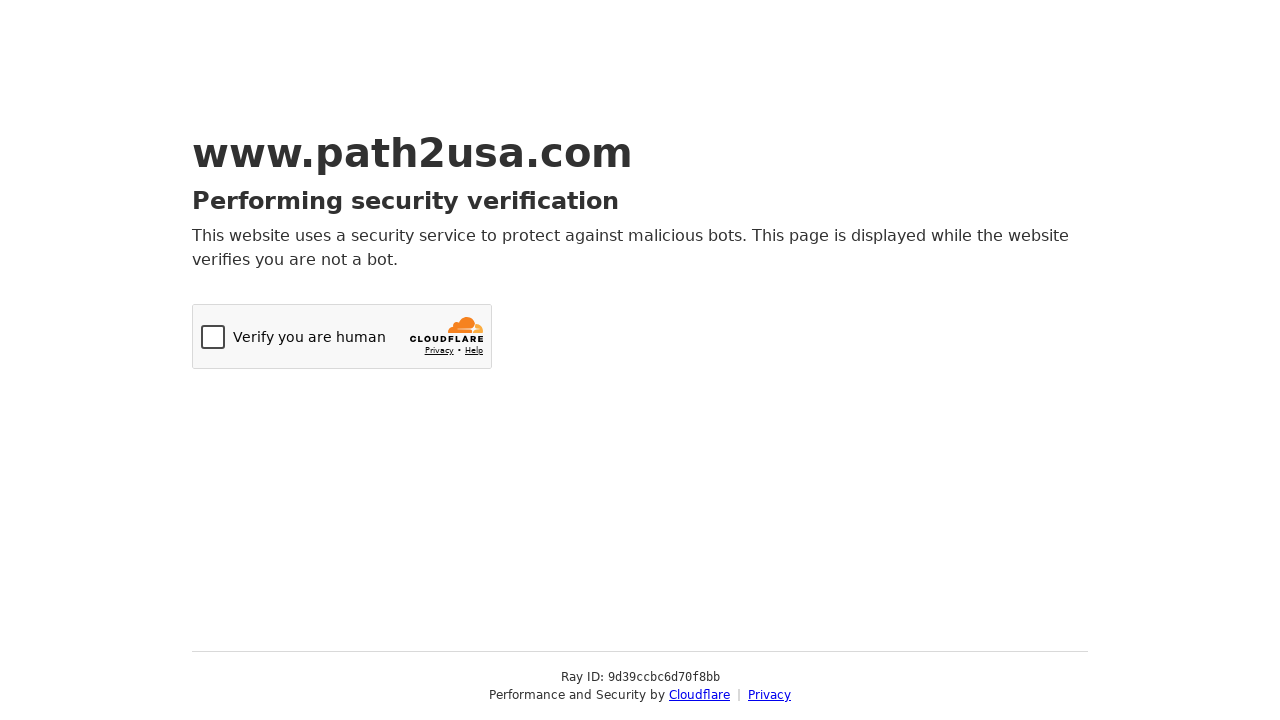